Navigates to GitHub homepage and verifies the page title contains "GitHub"

Starting URL: https://www.github.com

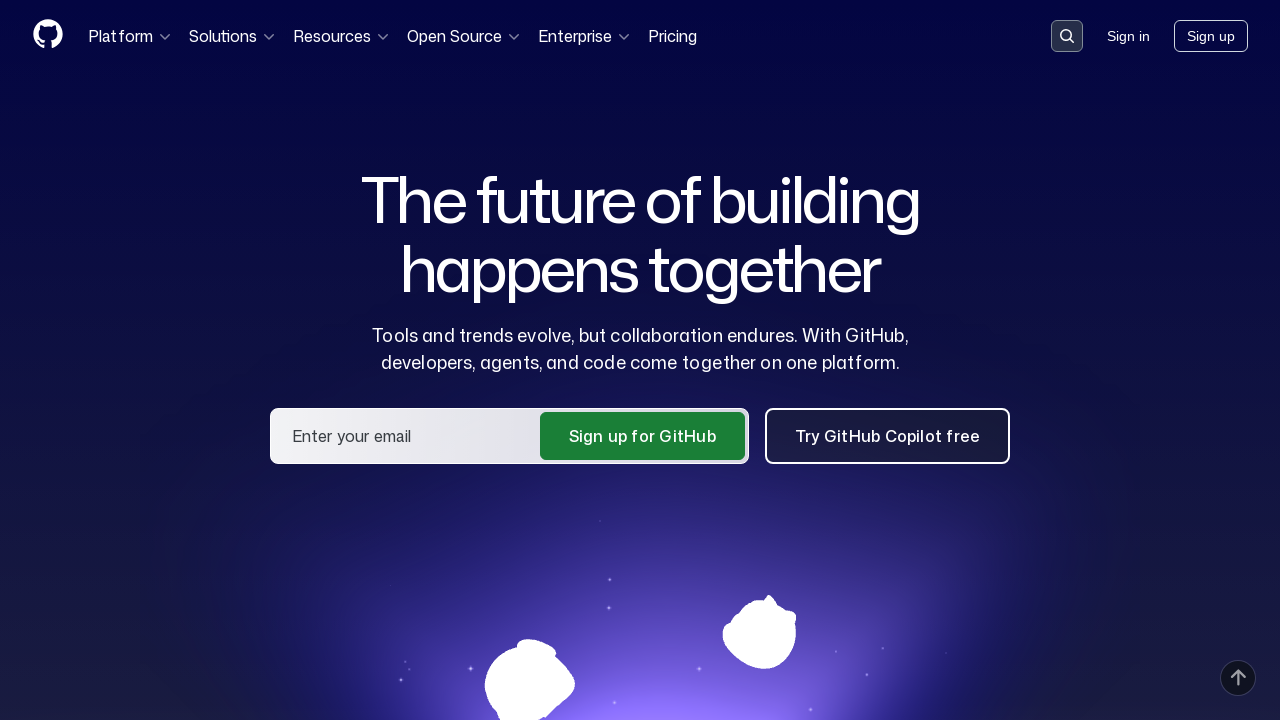

Navigated to GitHub homepage
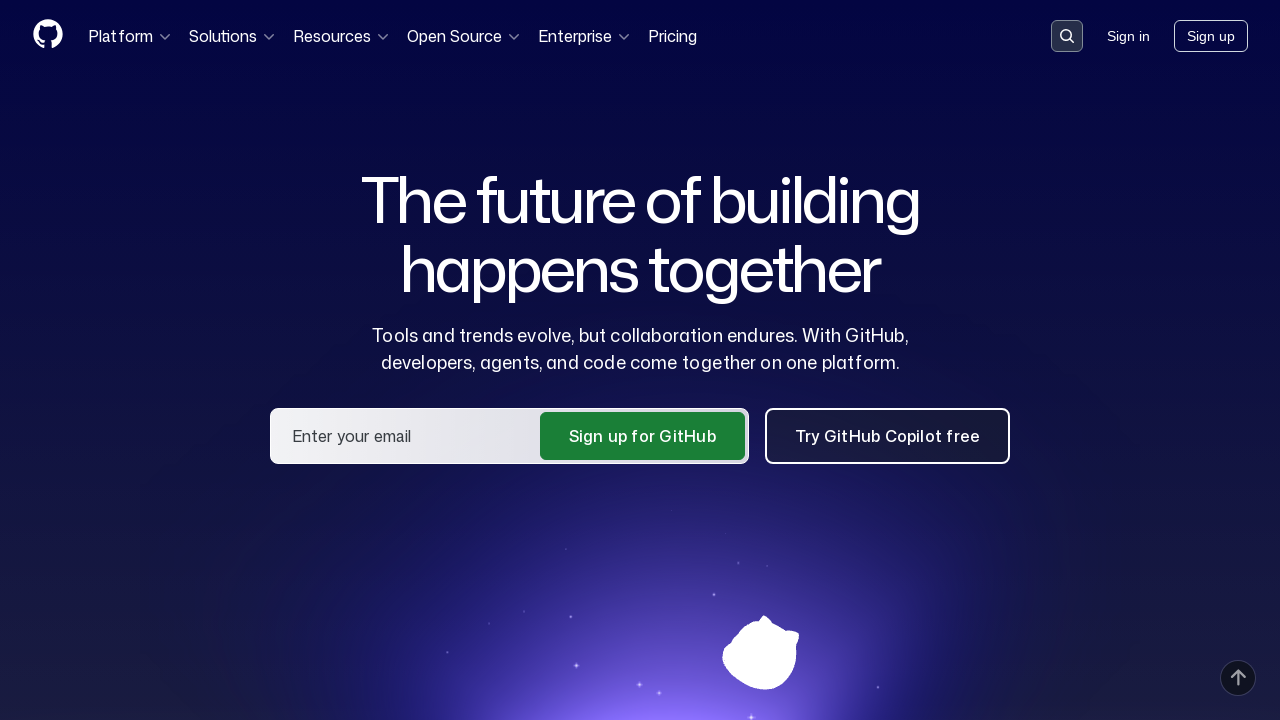

Verified page title contains 'GitHub'
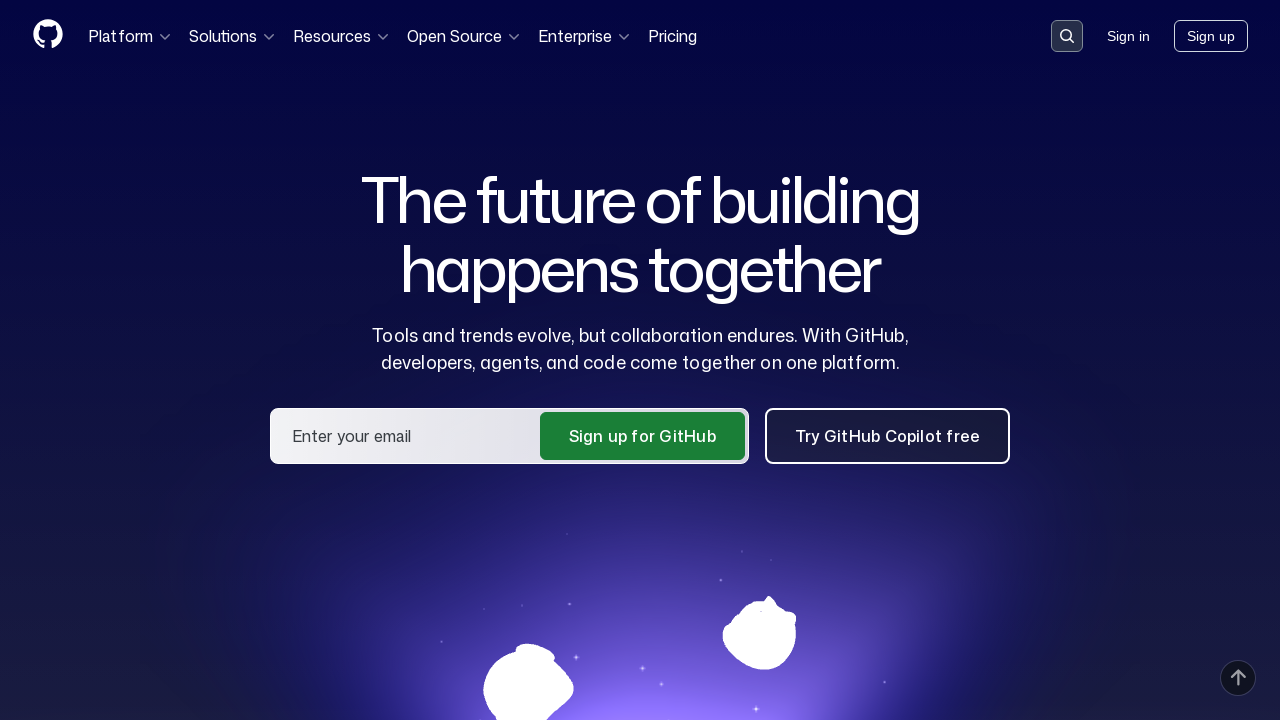

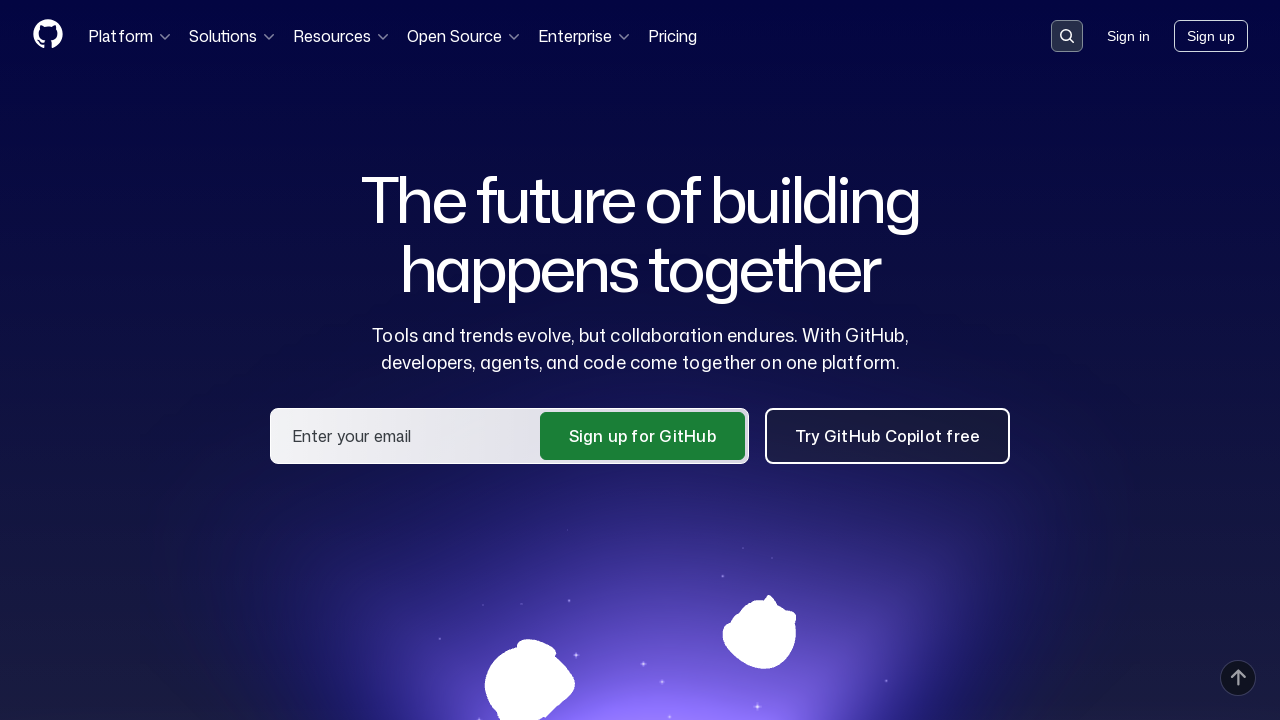